Tests the demo automation site by entering an email address and clicking the enter button to navigate to the registration page

Starting URL: http://demo.automationtesting.in/Index.html

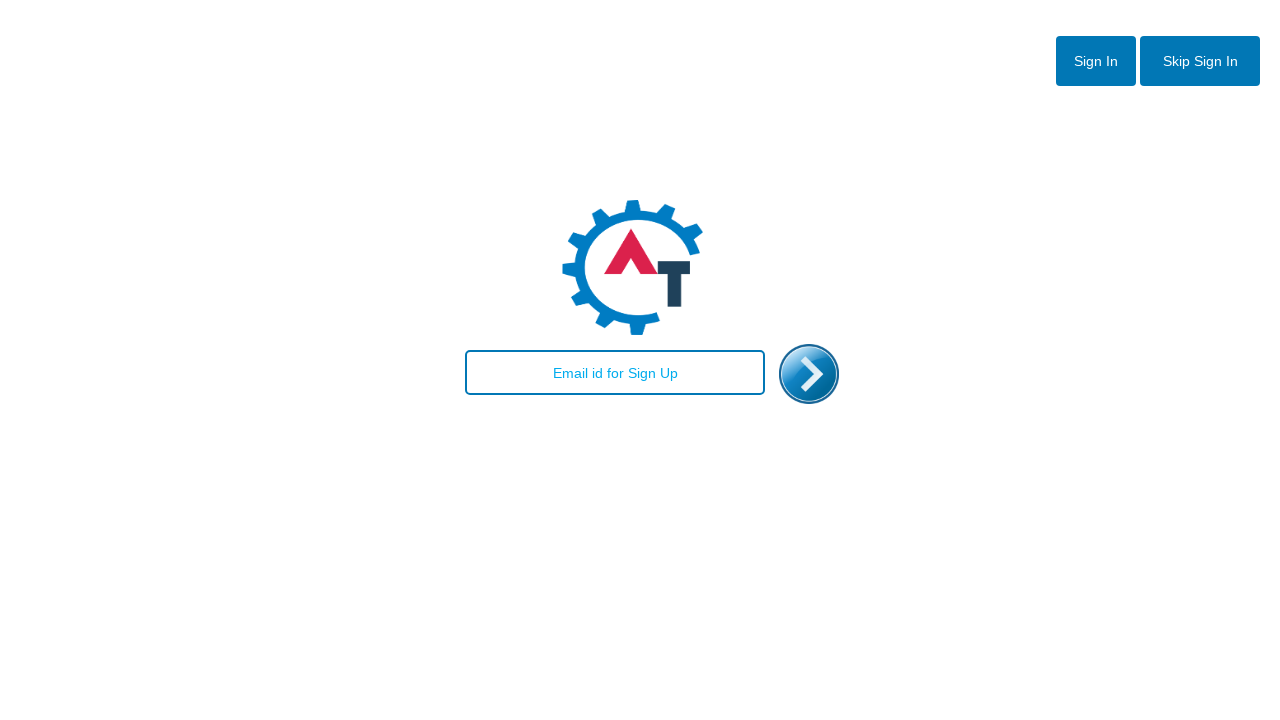

Filled email field with 'automation.test@demo.net' on #email
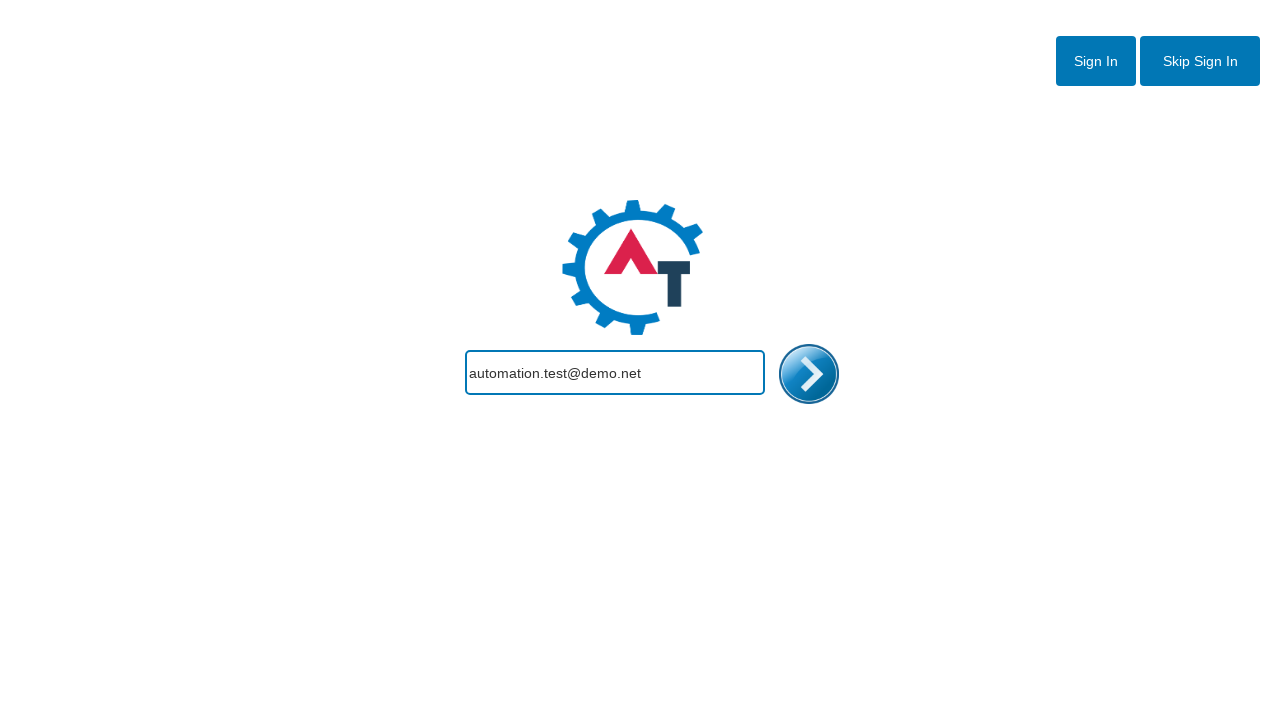

Clicked enter button to navigate to registration page at (809, 374) on #enterimg
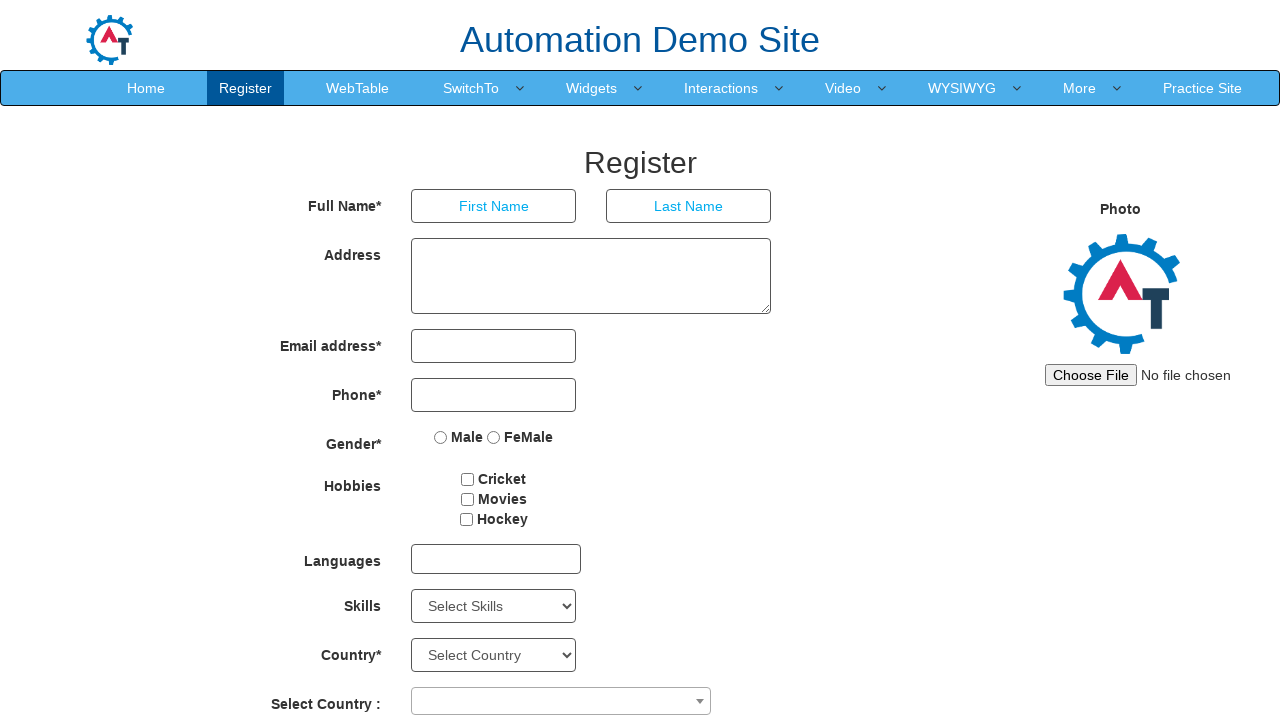

Registration page loaded successfully
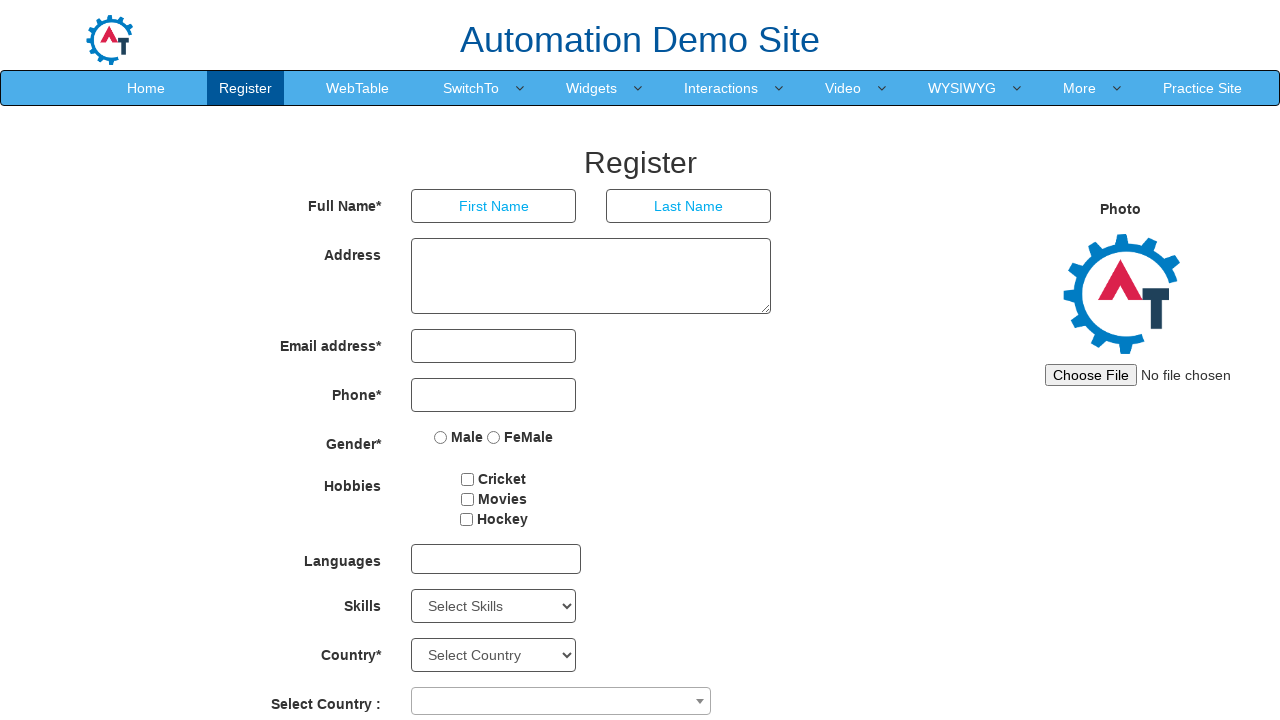

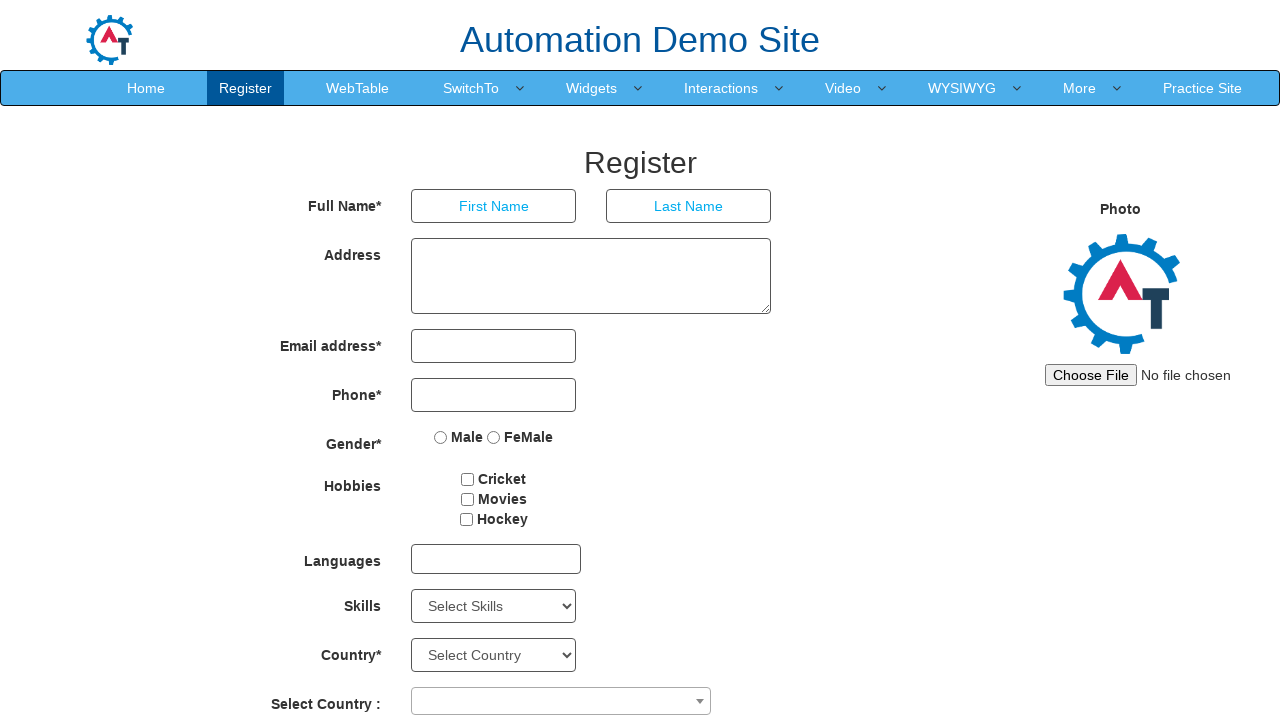